Tests checkbox functionality on a practice automation page by selecting a specific checkbox (option2), verifying it's selected, then clicking it again to test toggle behavior

Starting URL: https://www.rahulshettyacademy.com/AutomationPractice/

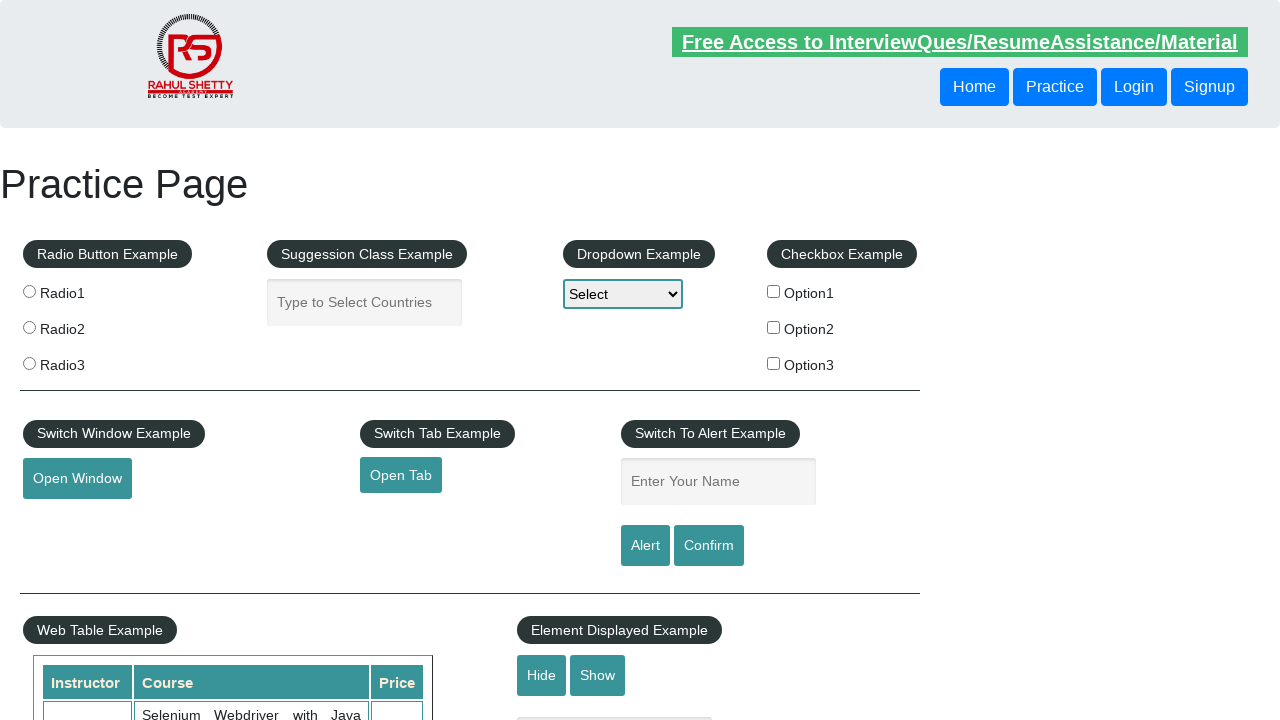

Located all checkboxes on the page
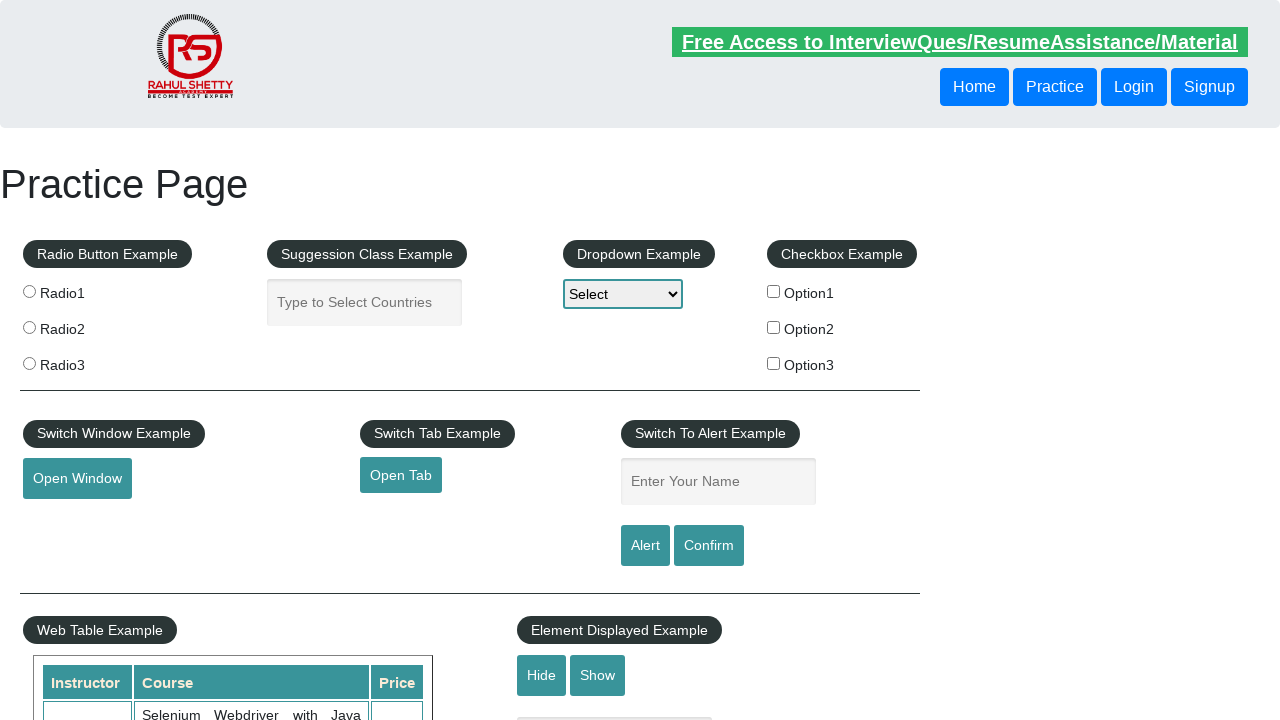

Clicked on checkbox with value 'option2' at (774, 327) on input[type='checkbox'][value='option2']
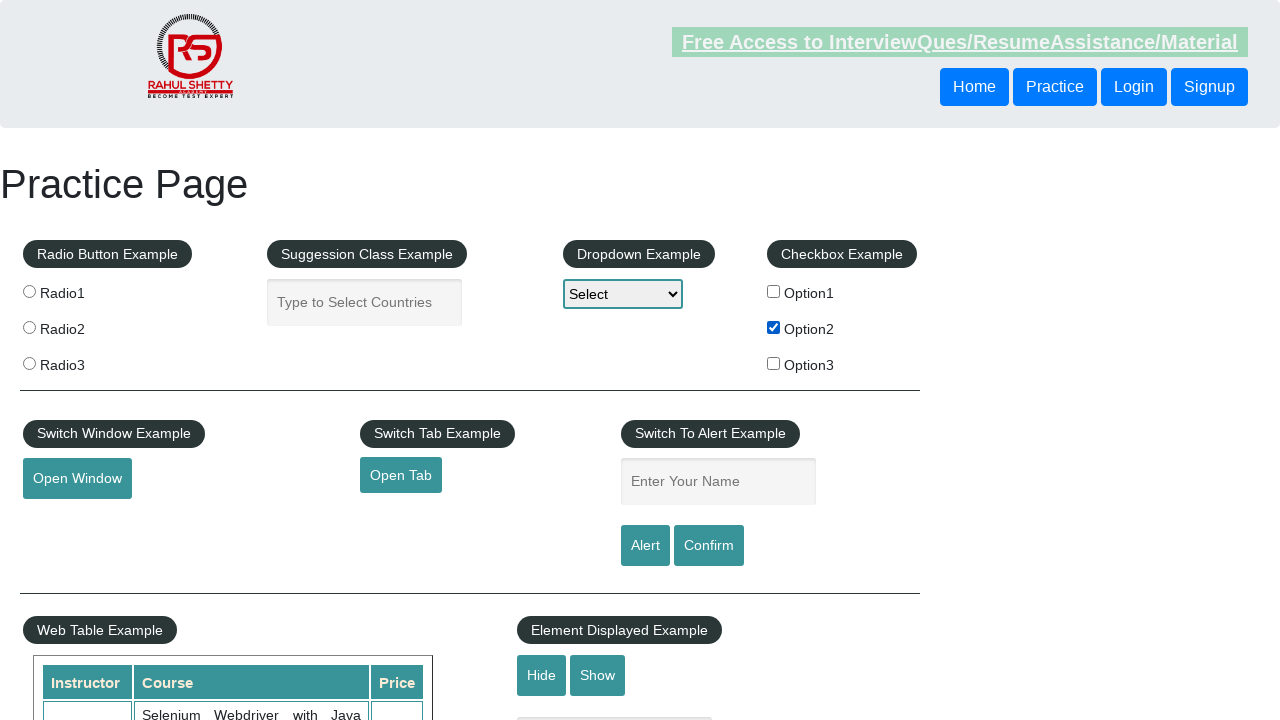

Verified that checkbox 'option2' is selected
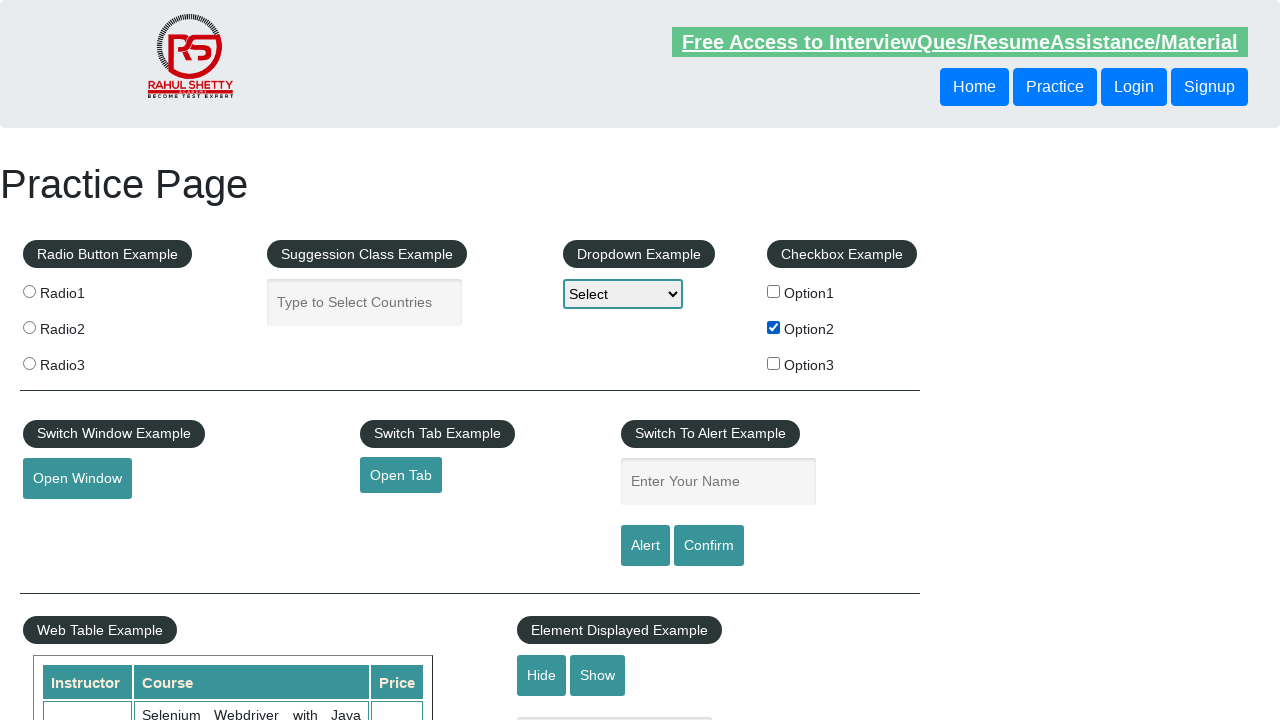

Clicked checkbox 'option2' again to toggle it off at (774, 327) on input[type='checkbox'][value='option2']
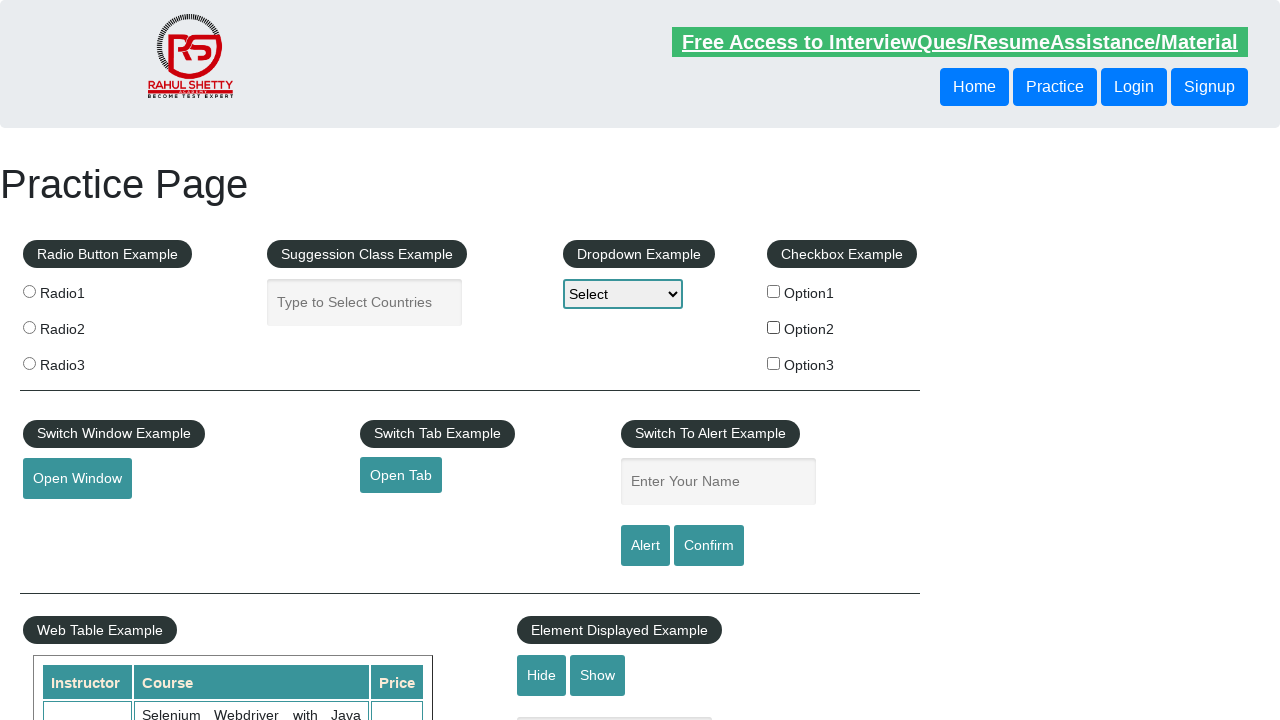

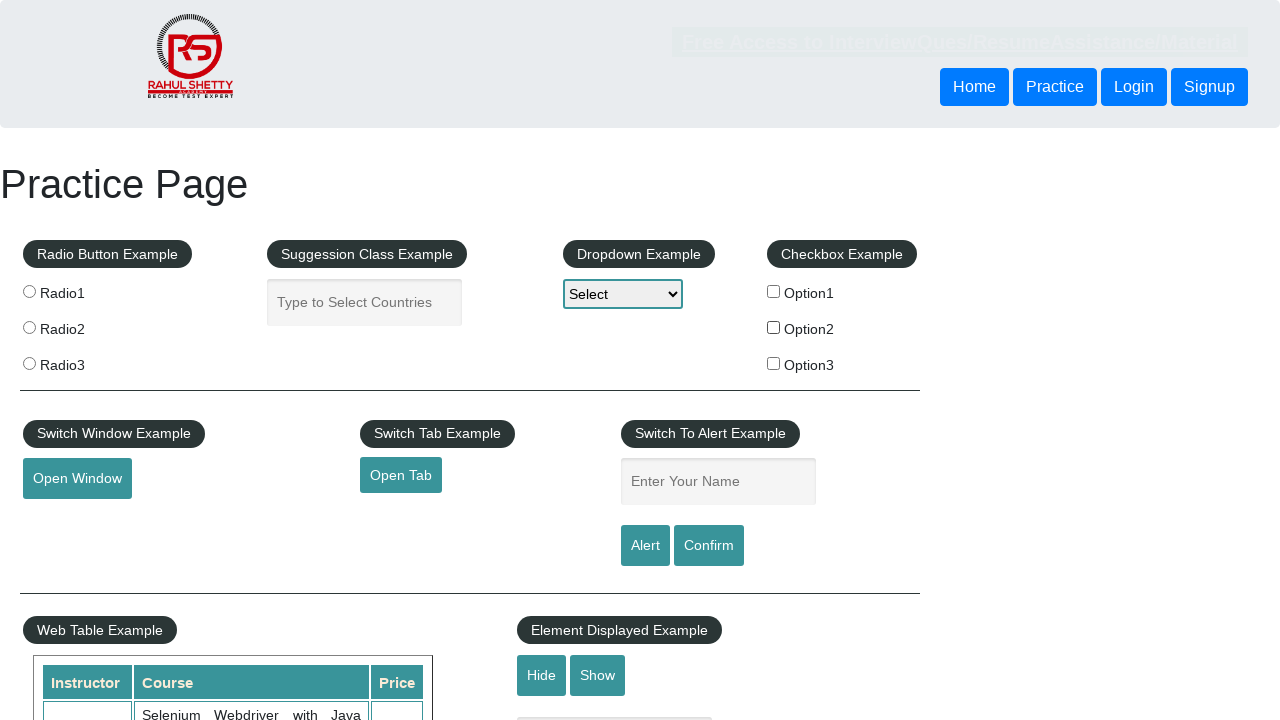